Tests that each article preview on the Articles page contains a non-empty title.

Starting URL: https://wearecommunity.io/articles

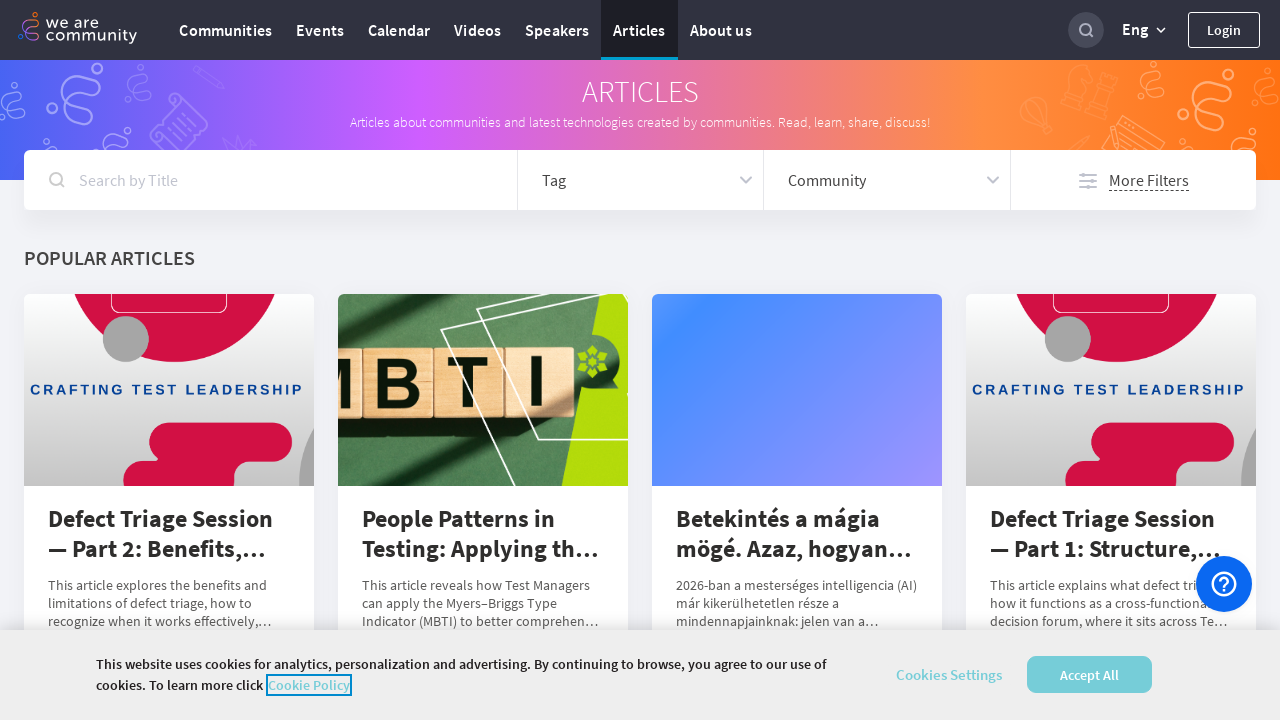

Navigated to Articles page
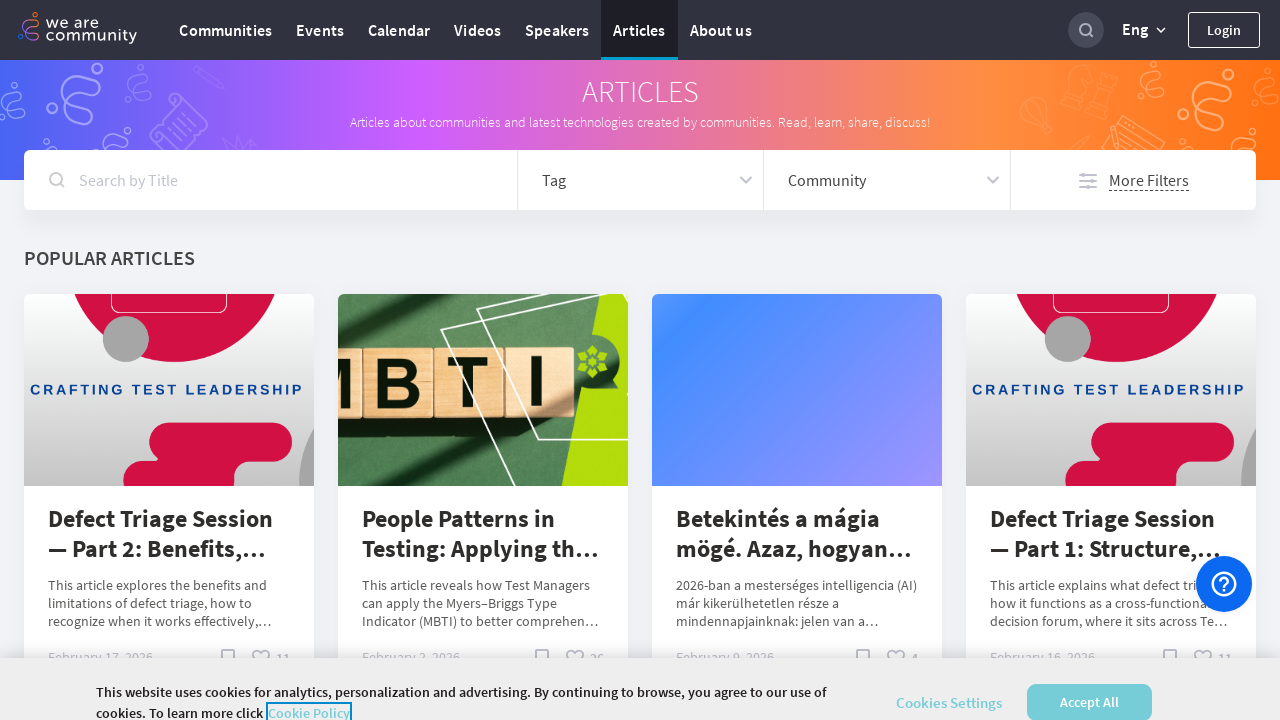

Article titles loaded on the page
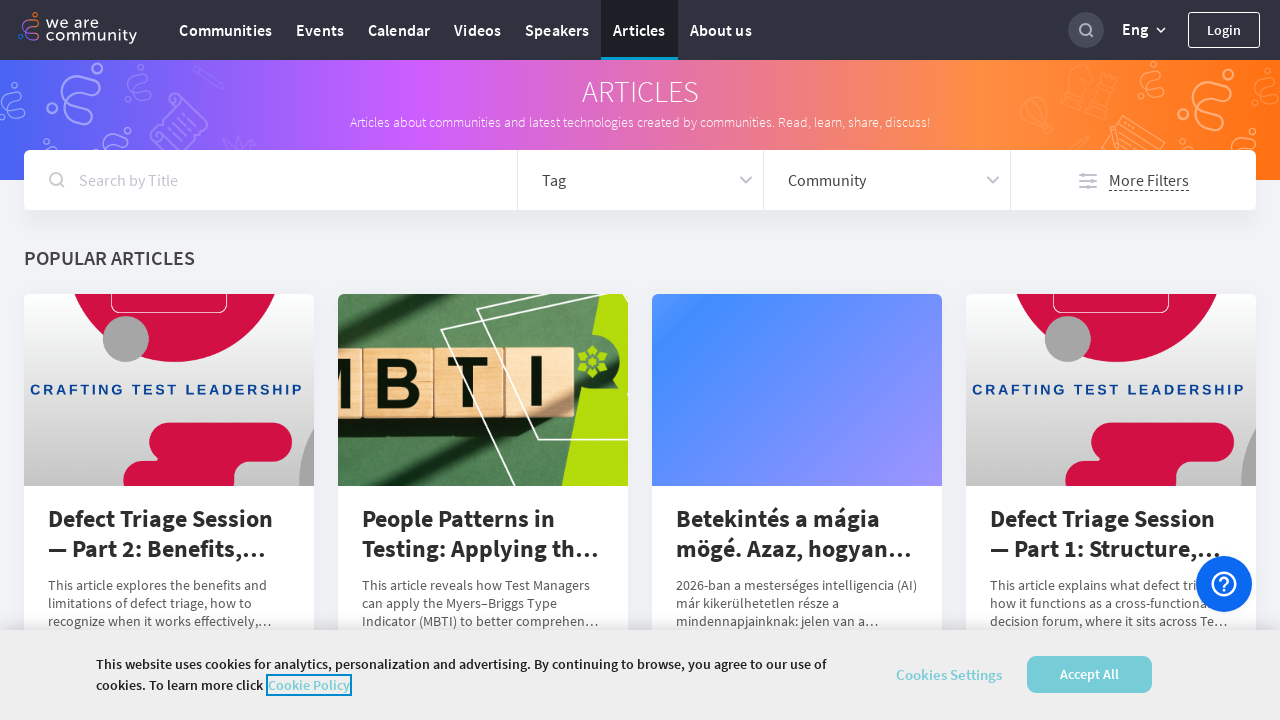

Located all article title elements
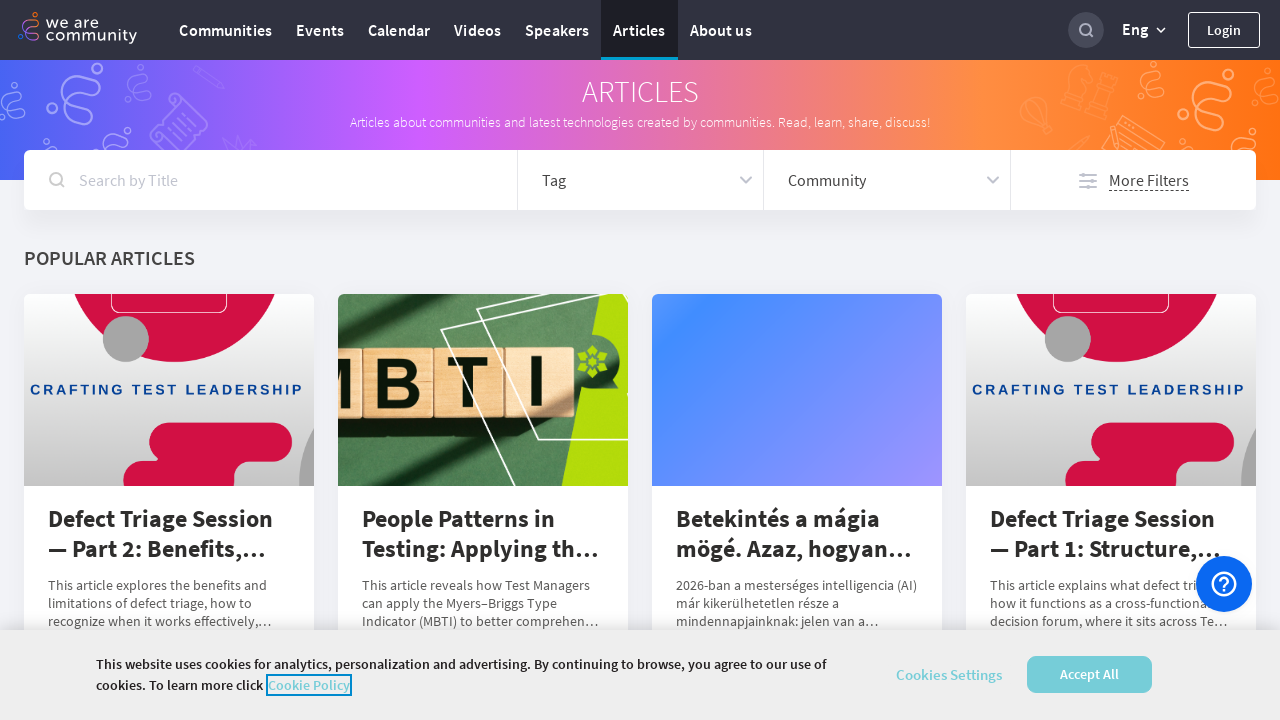

Found 11 article titles on the page
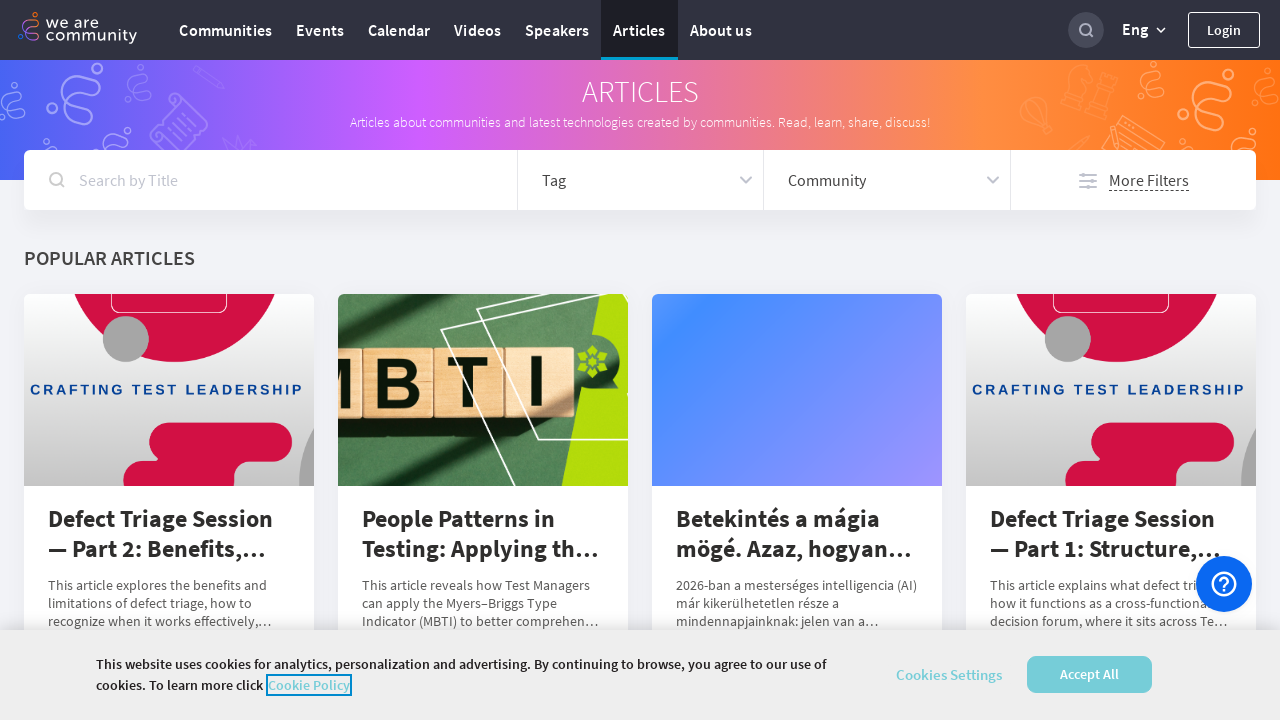

Verified that at least one article title exists
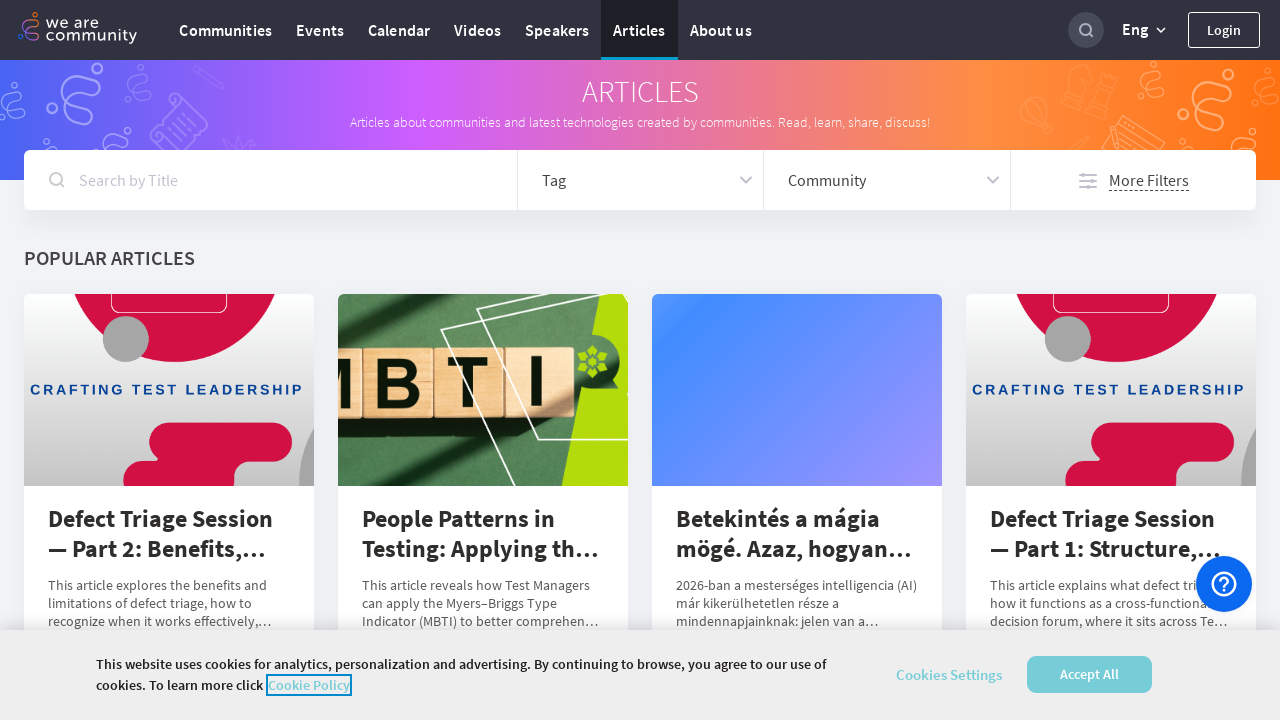

Retrieved text content from article title at index 0: 'Defect Triage Session — Part 2: Benefits, Pitfalls, and Maturity'
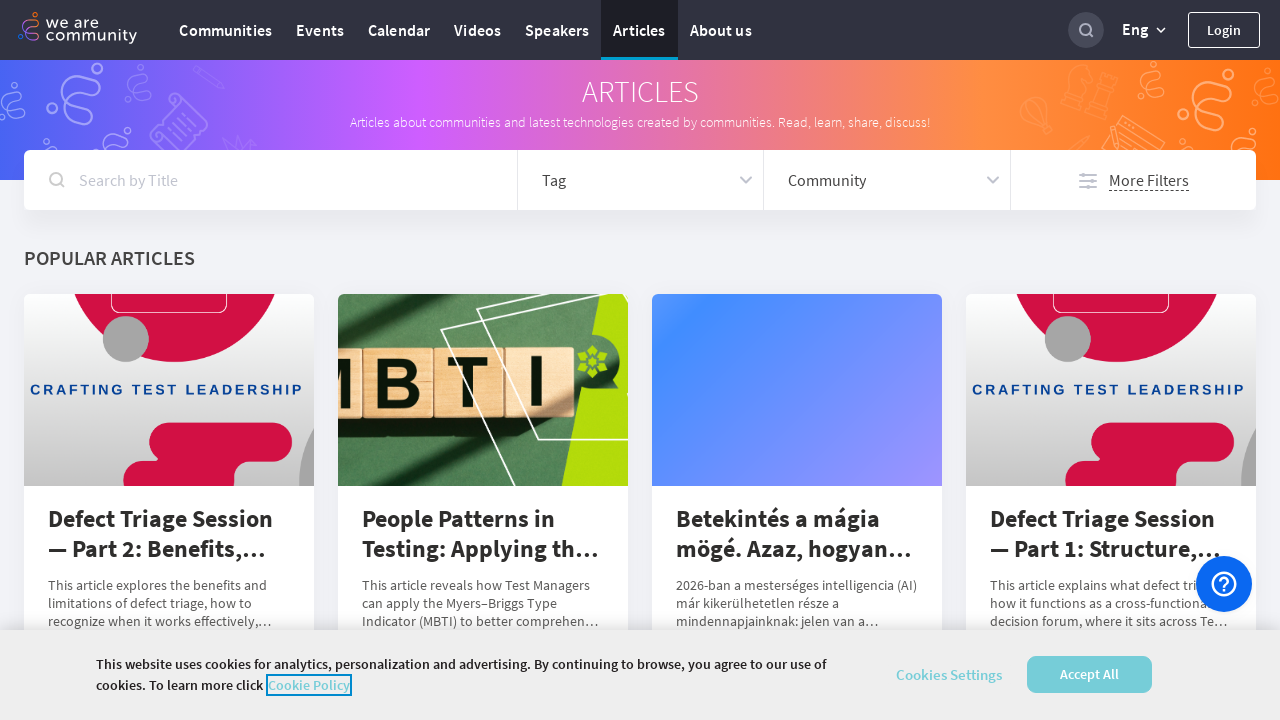

Verified article title at index 0 is non-empty
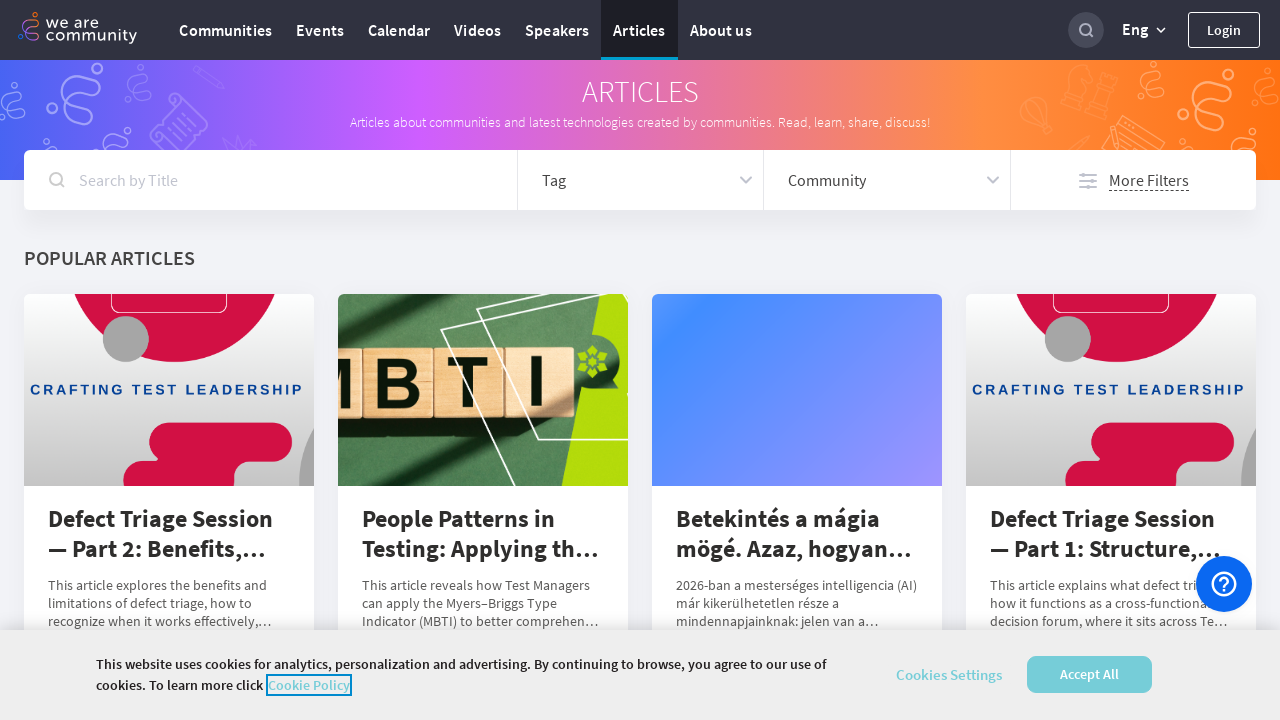

Retrieved text content from article title at index 1: 'People Patterns in Testing: Applying the Myers–Briggs Indicator for Test Managers'
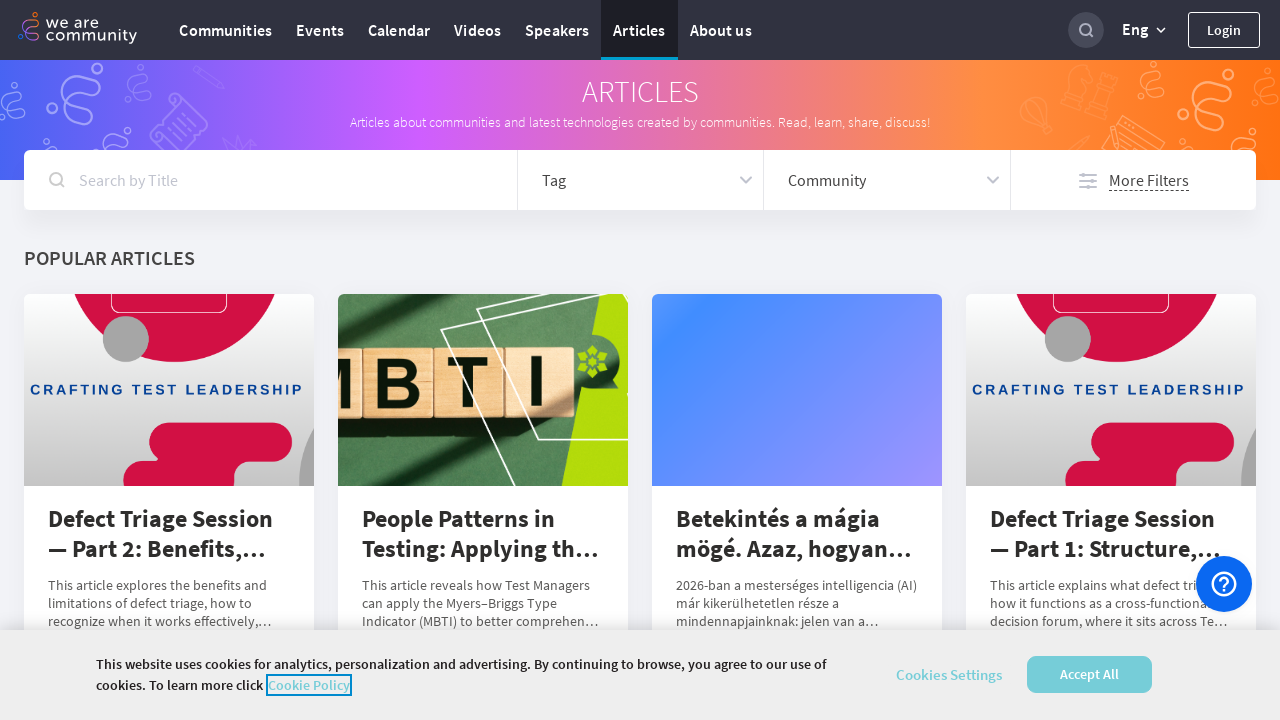

Verified article title at index 1 is non-empty
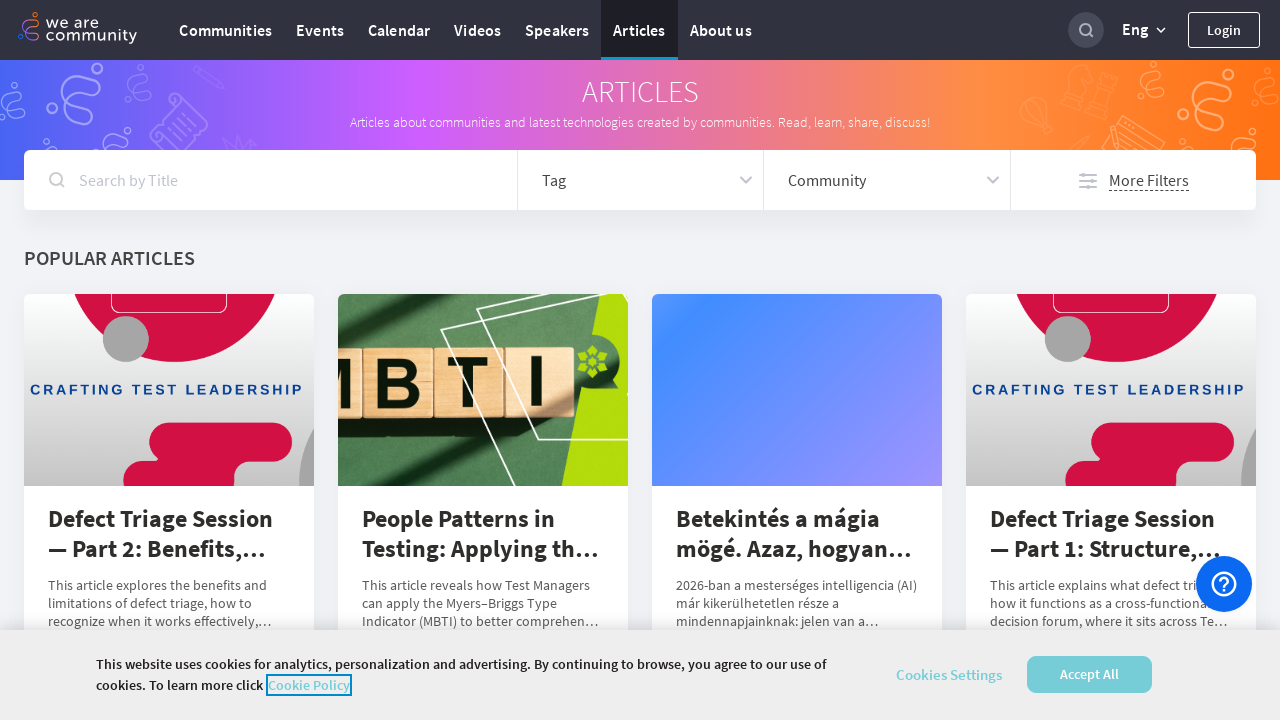

Retrieved text content from article title at index 2: 'Betekintés a mágia mögé. Azaz, hogyan működik az AI, és szülőként hogyan segíthetem a gyermekem ebben az új világban?'
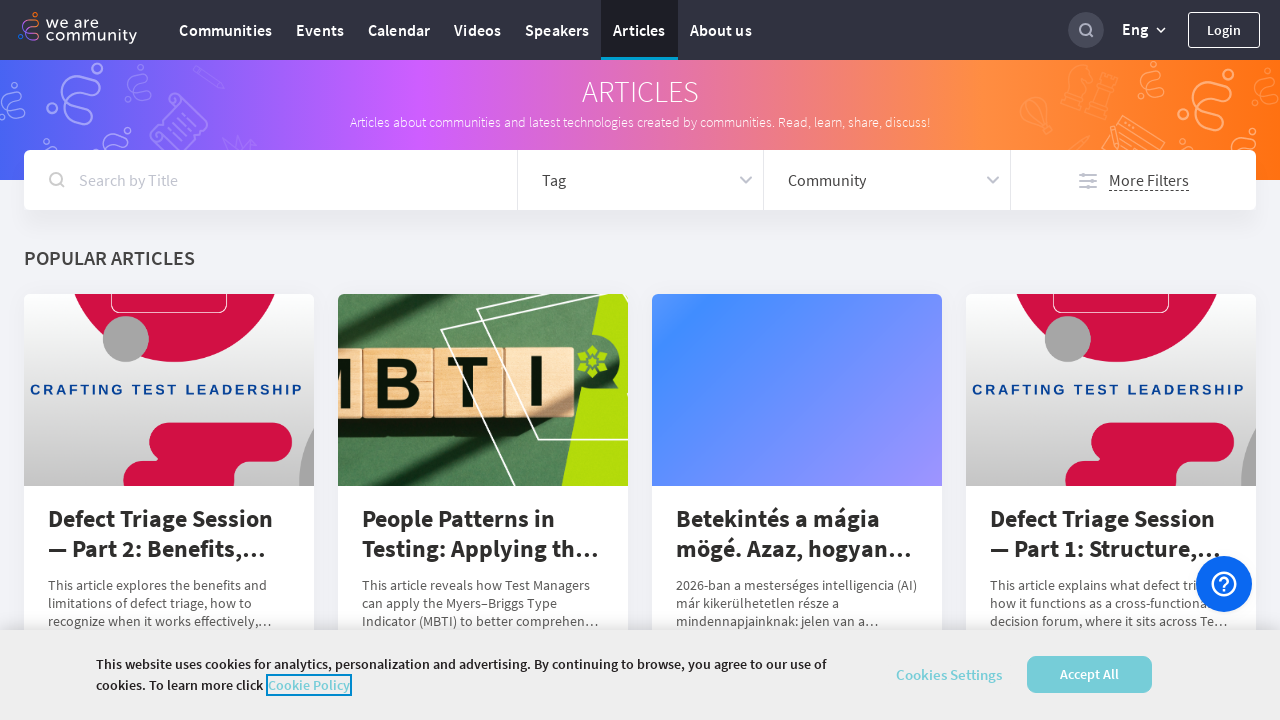

Verified article title at index 2 is non-empty
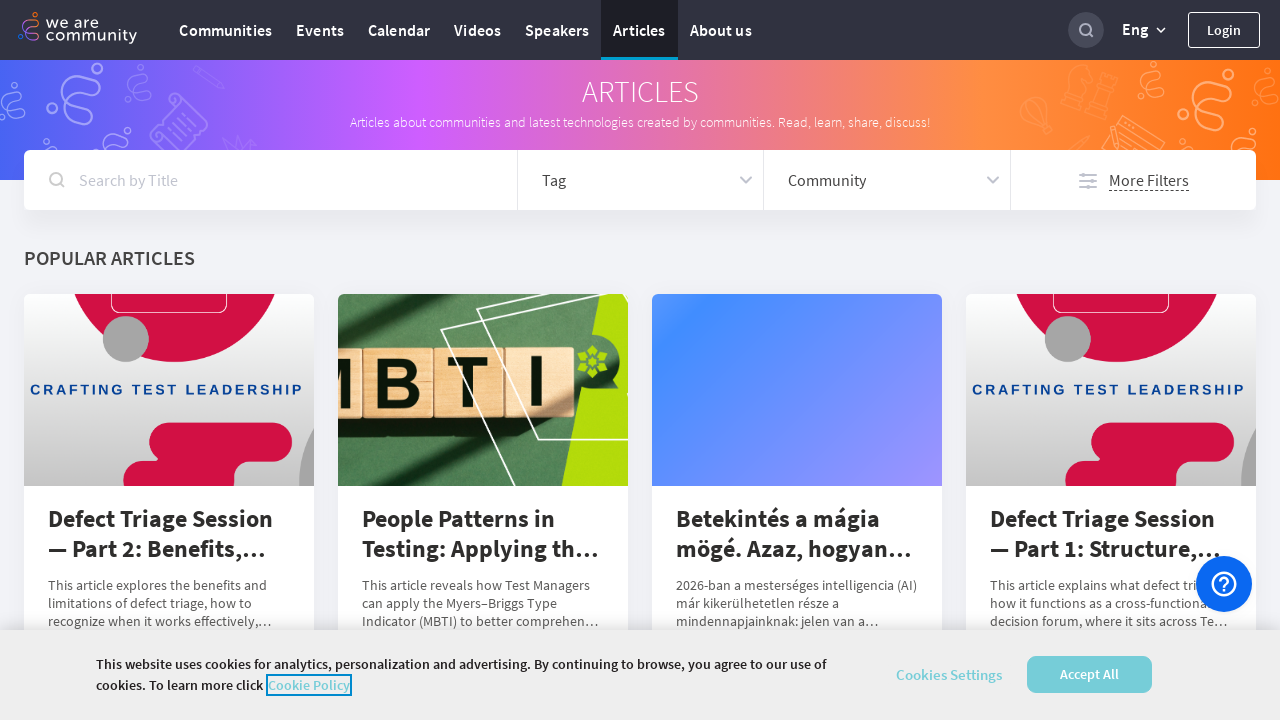

Retrieved text content from article title at index 3: 'Defect Triage Session — Part 1: Structure, Scope, and Governance'
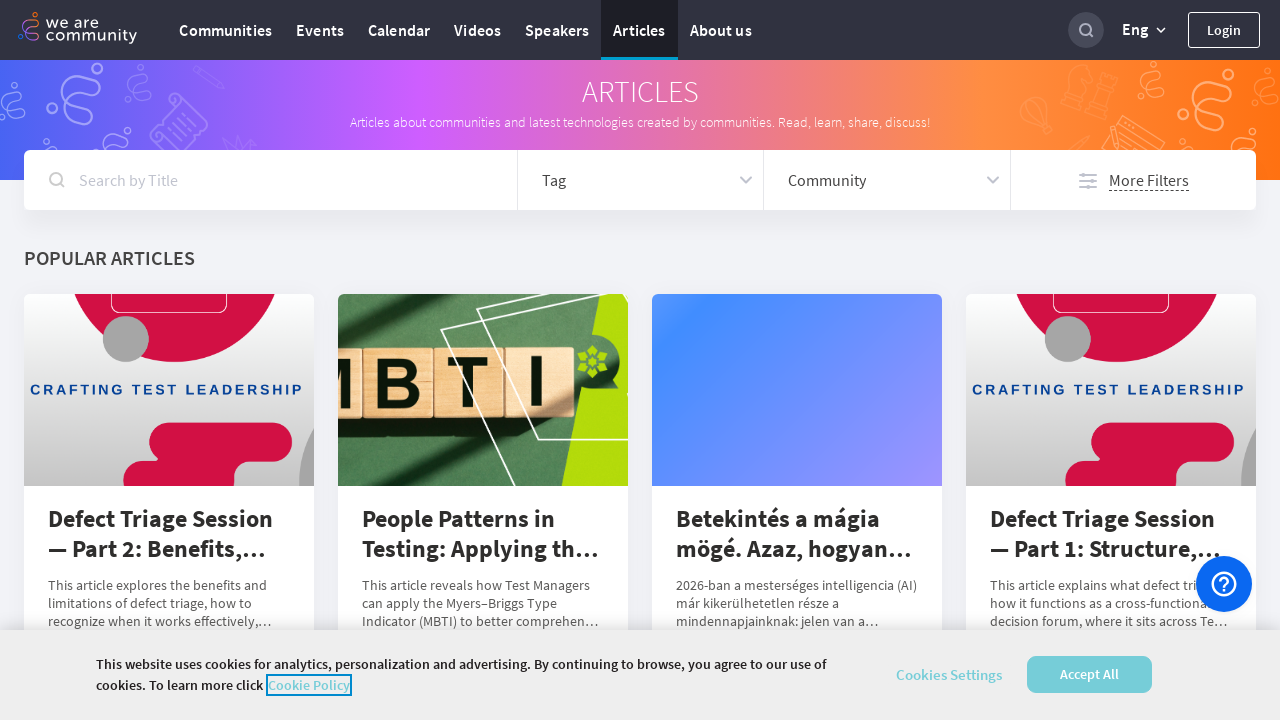

Verified article title at index 3 is non-empty
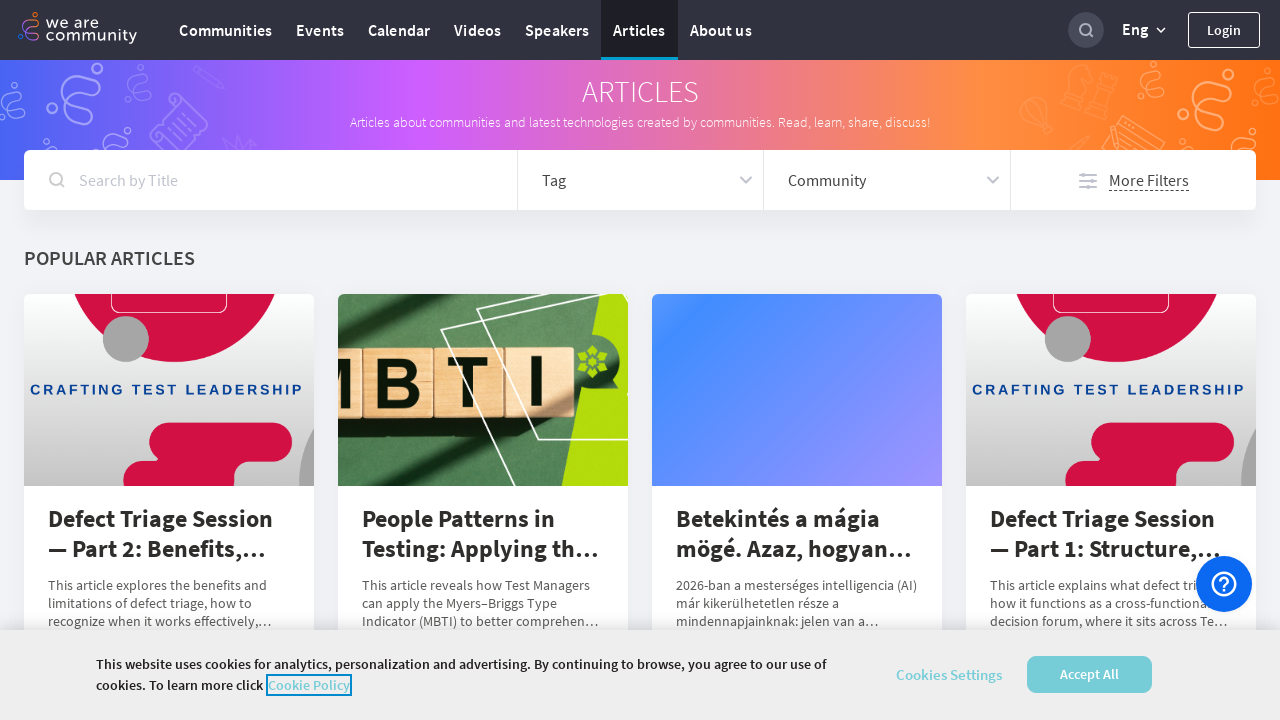

Retrieved text content from article title at index 4: 'Agentic coding'
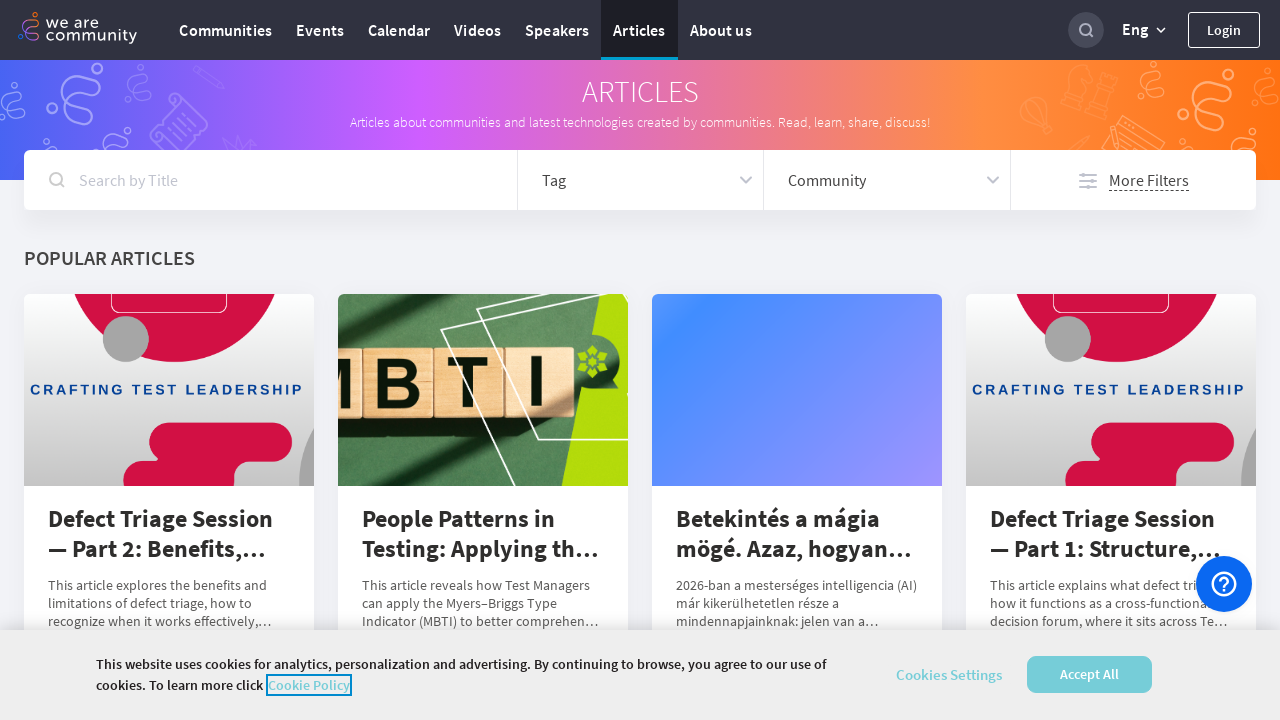

Verified article title at index 4 is non-empty
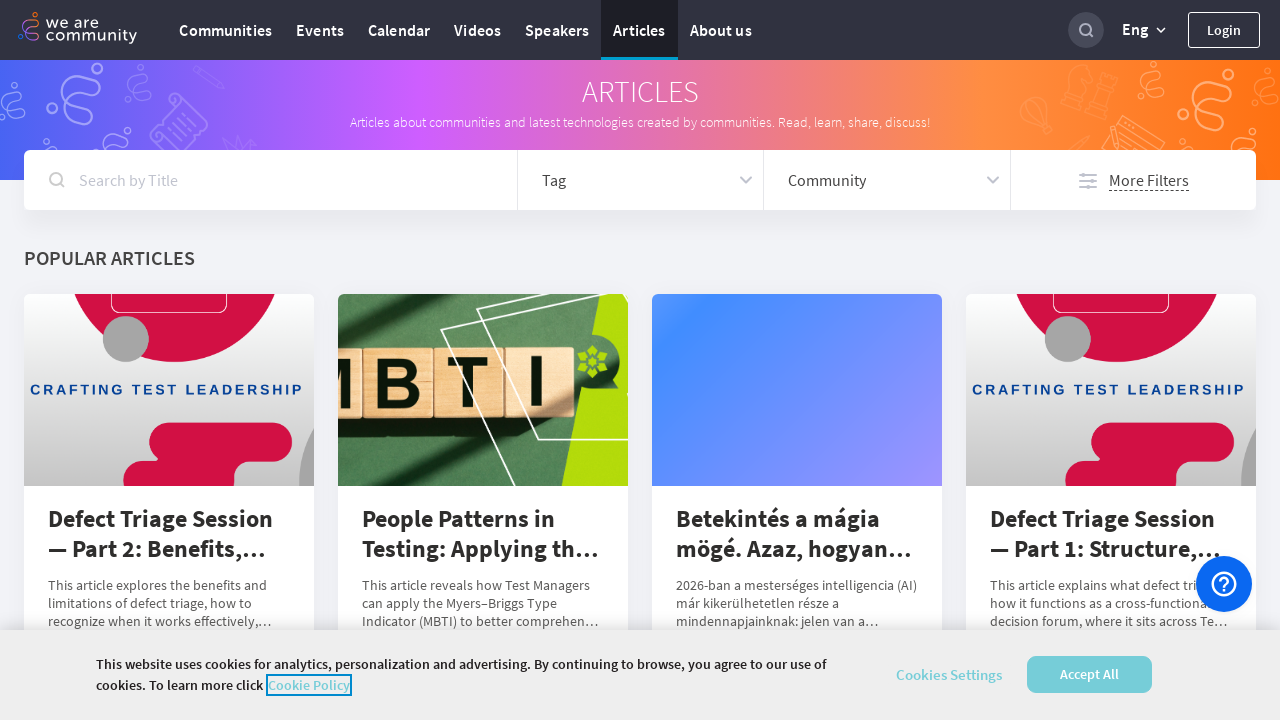

Retrieved text content from article title at index 5: 'News Observation | 21 – 27 February'
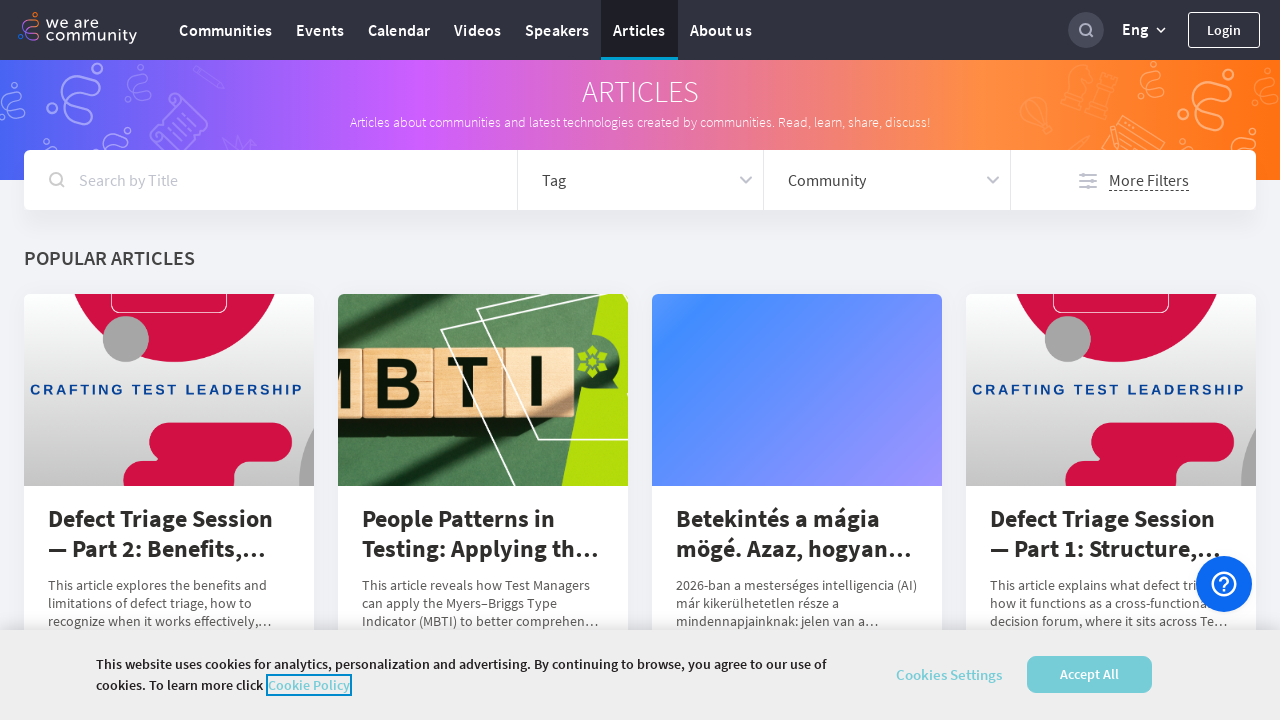

Verified article title at index 5 is non-empty
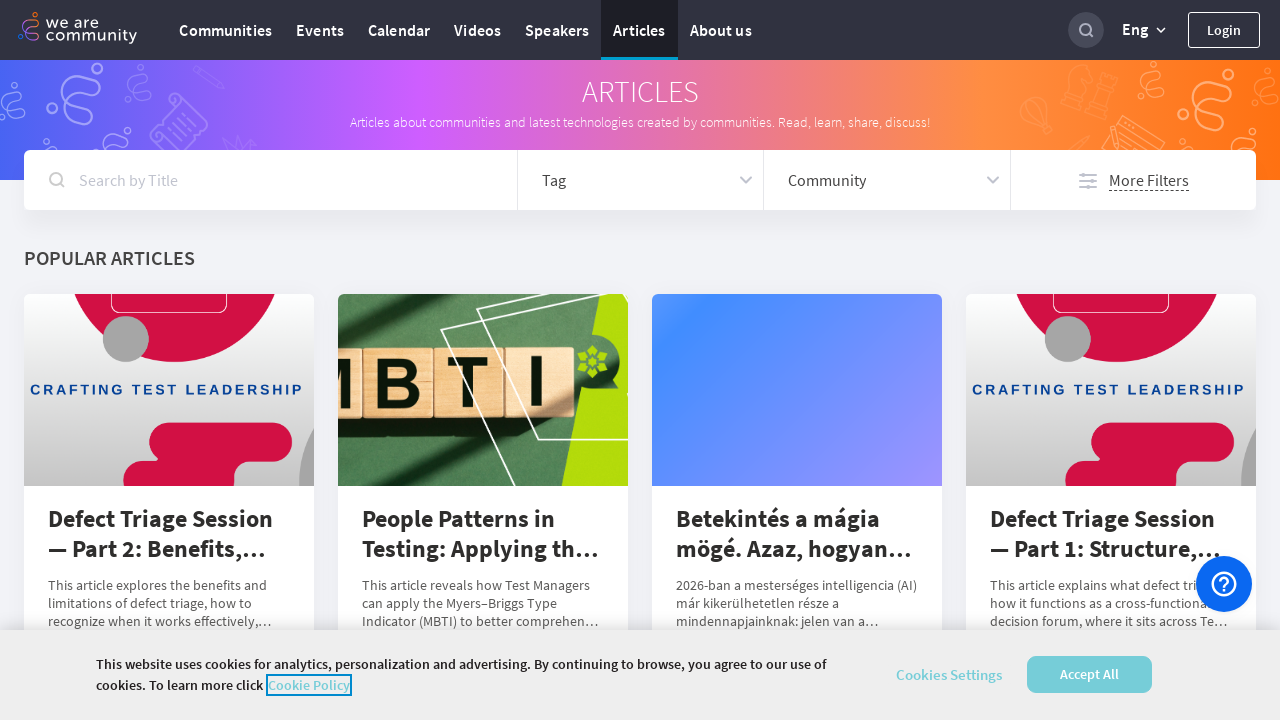

Retrieved text content from article title at index 6: 'API & Integration Digest for February 2026'
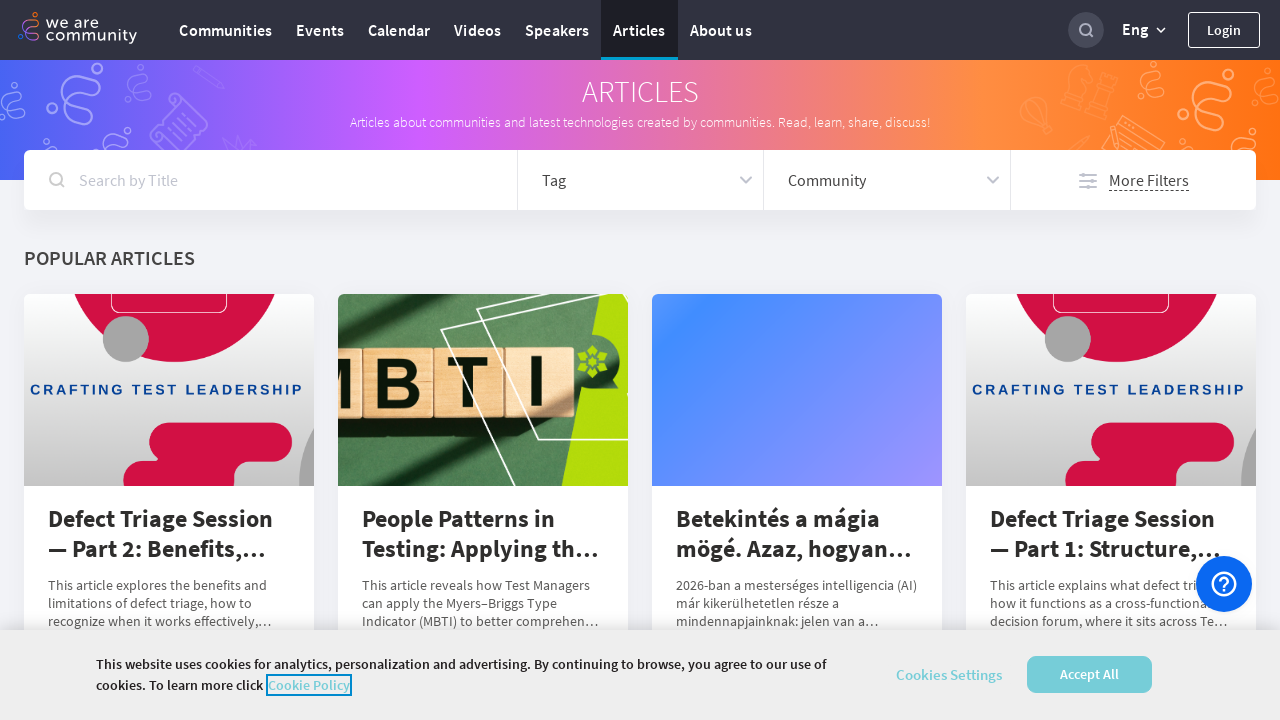

Verified article title at index 6 is non-empty
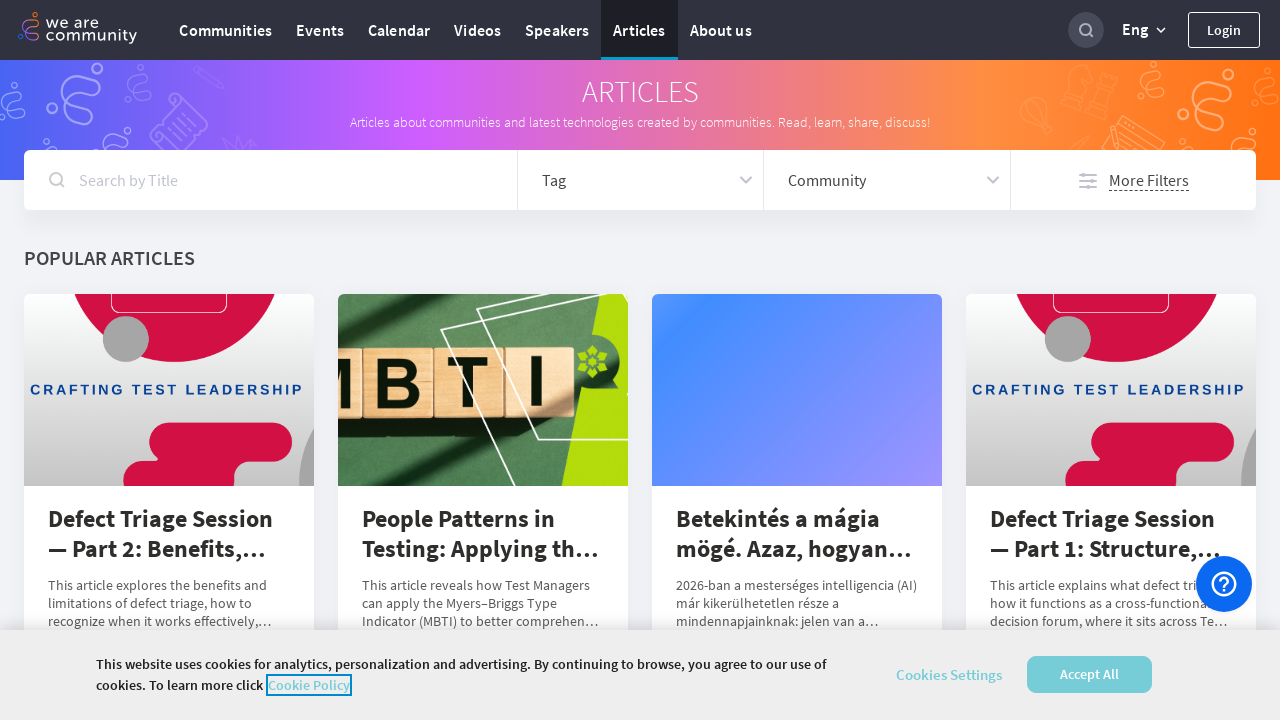

Retrieved text content from article title at index 7: 'What's Making Your Learning Feel Heavy? (Hint: It's a Monster.)'
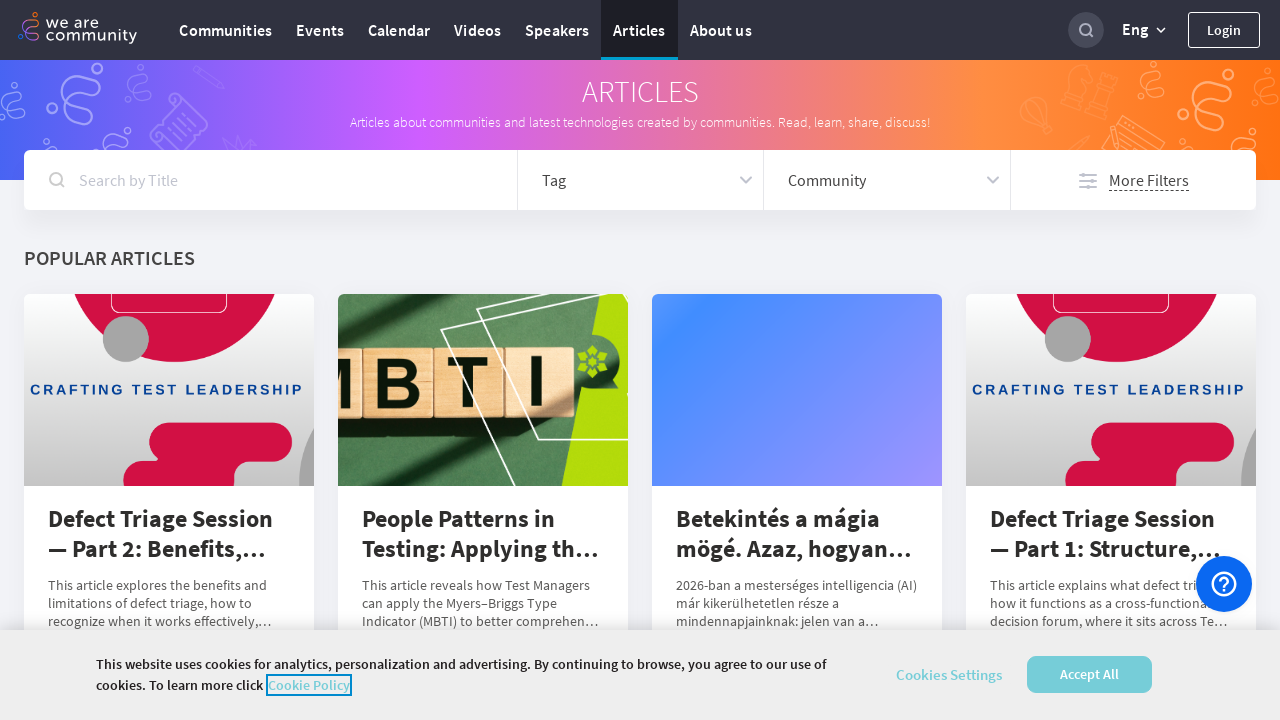

Verified article title at index 7 is non-empty
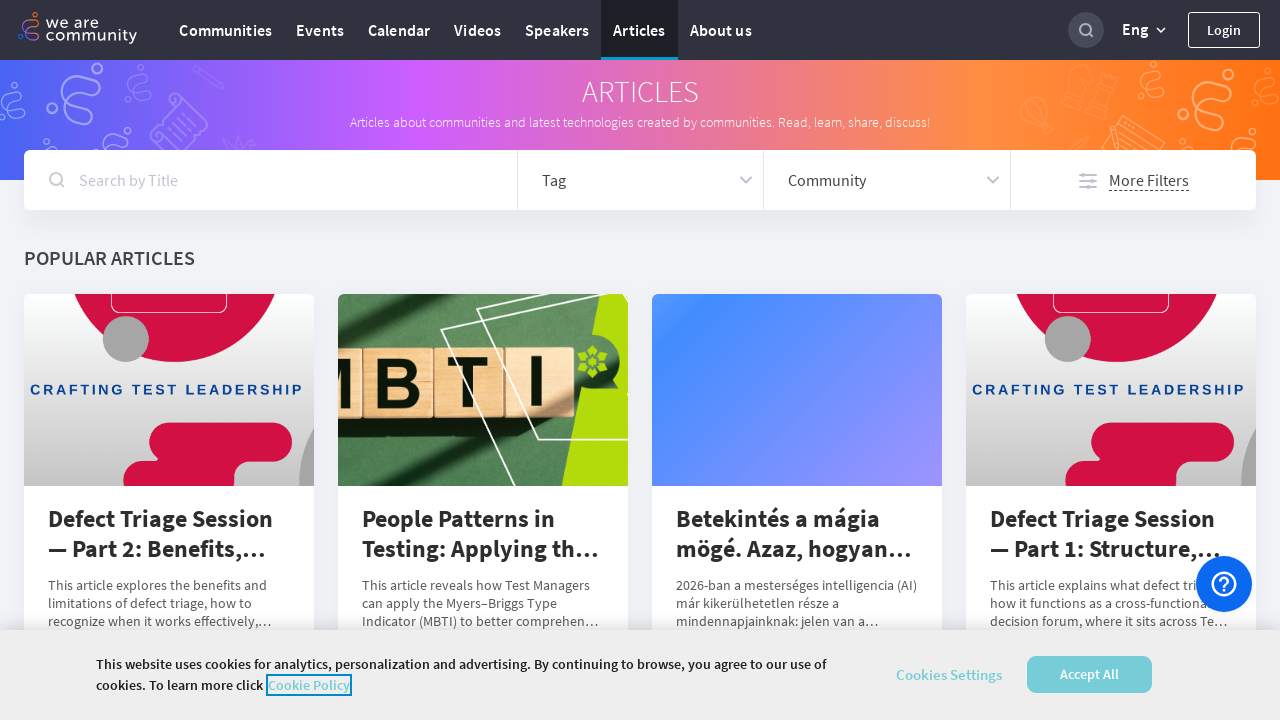

Retrieved text content from article title at index 8: 'People Patterns in Testing: Understanding Codependency in QA Governance'
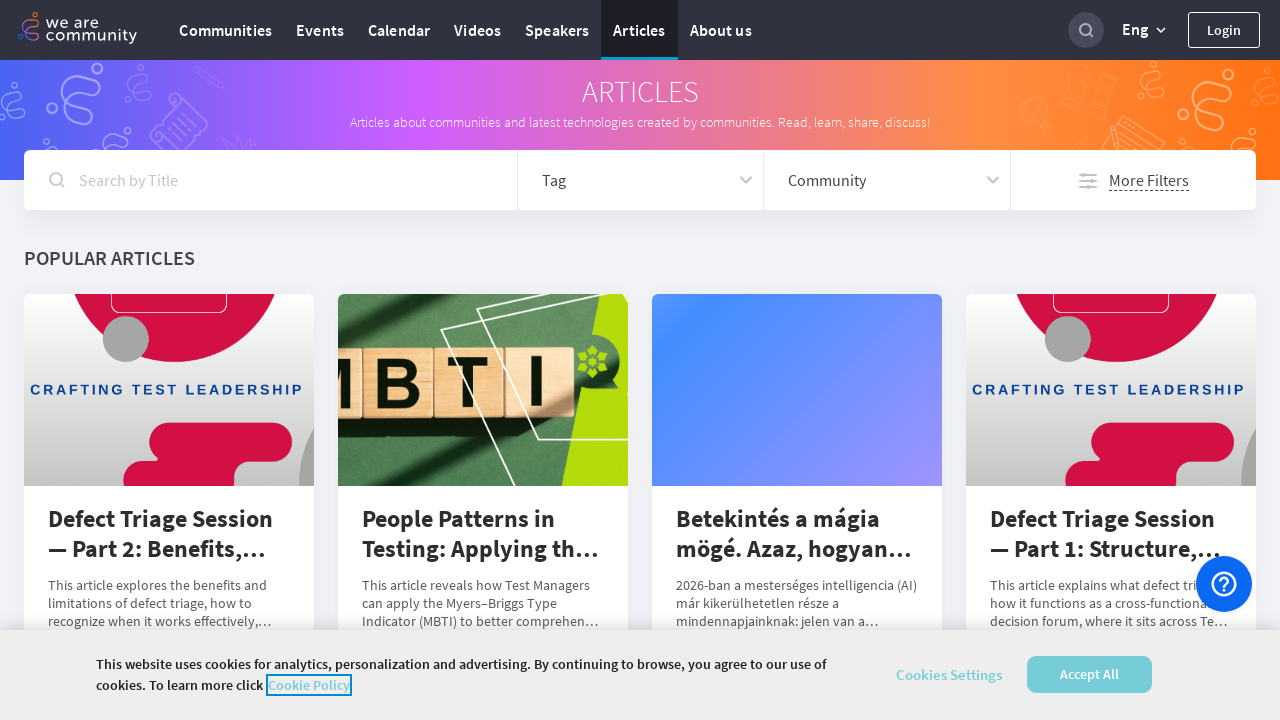

Verified article title at index 8 is non-empty
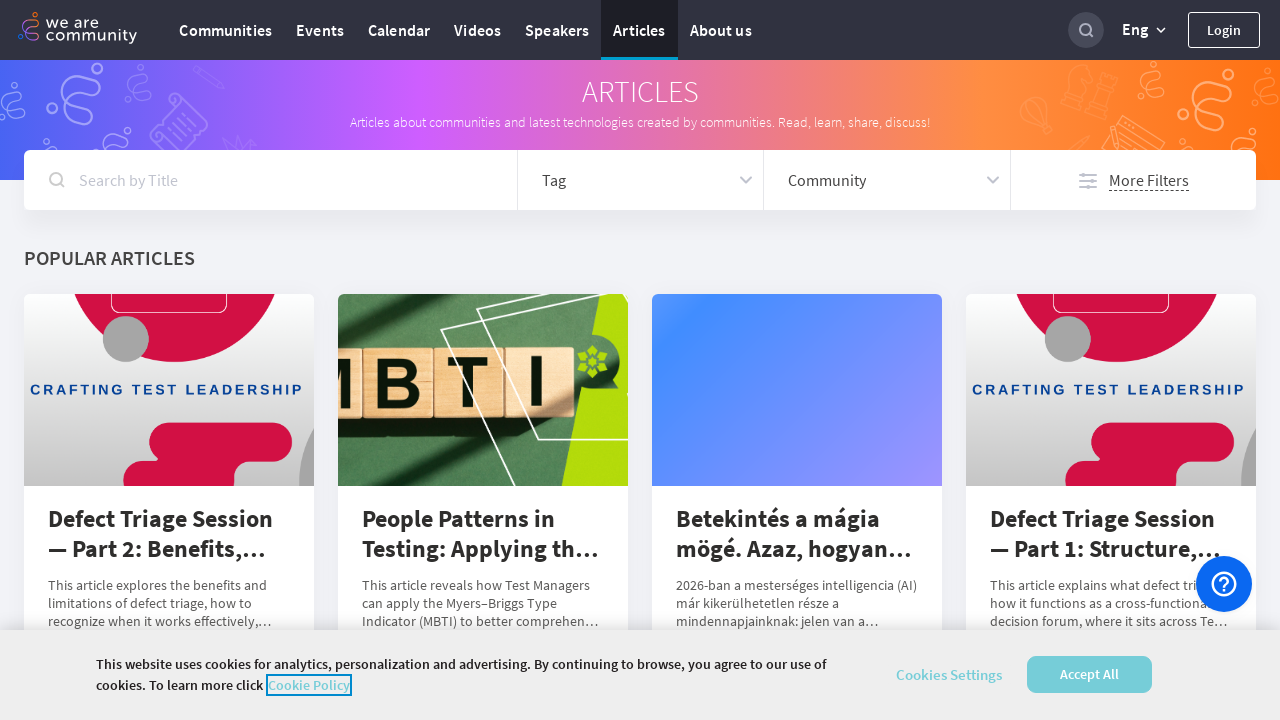

Retrieved text content from article title at index 9: 'AI в музиці: коли голос стає продуктом'
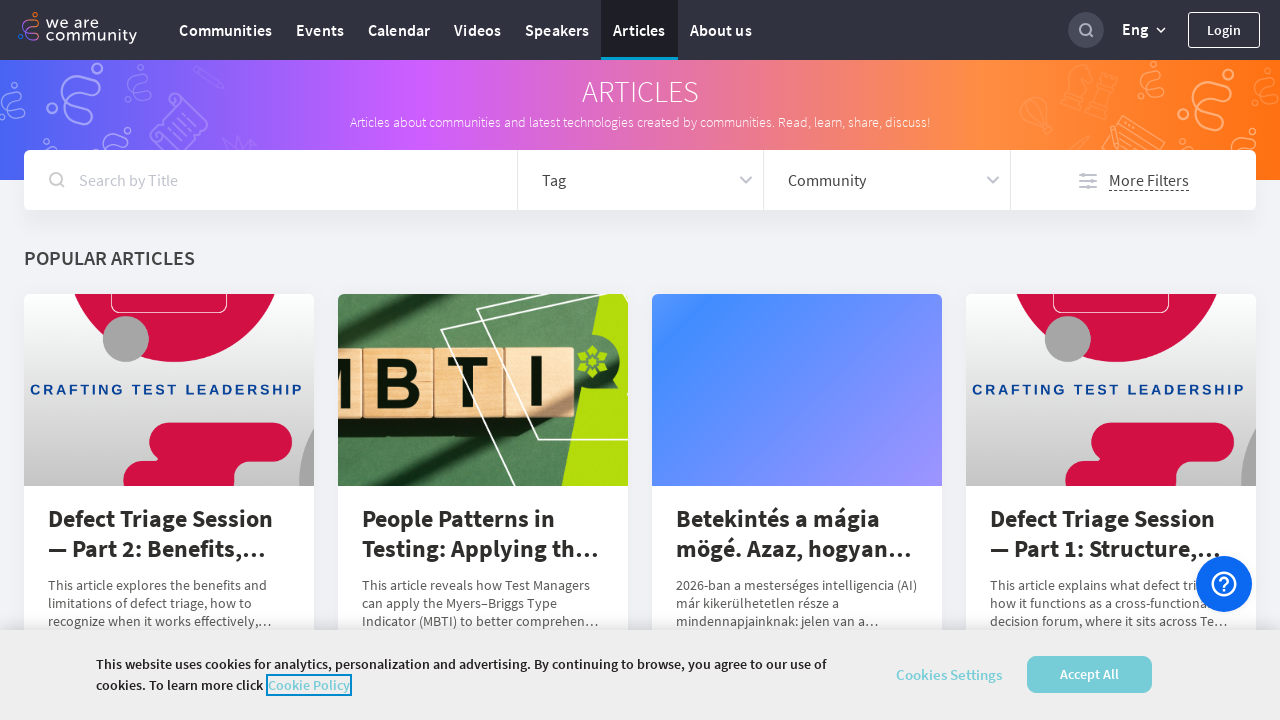

Verified article title at index 9 is non-empty
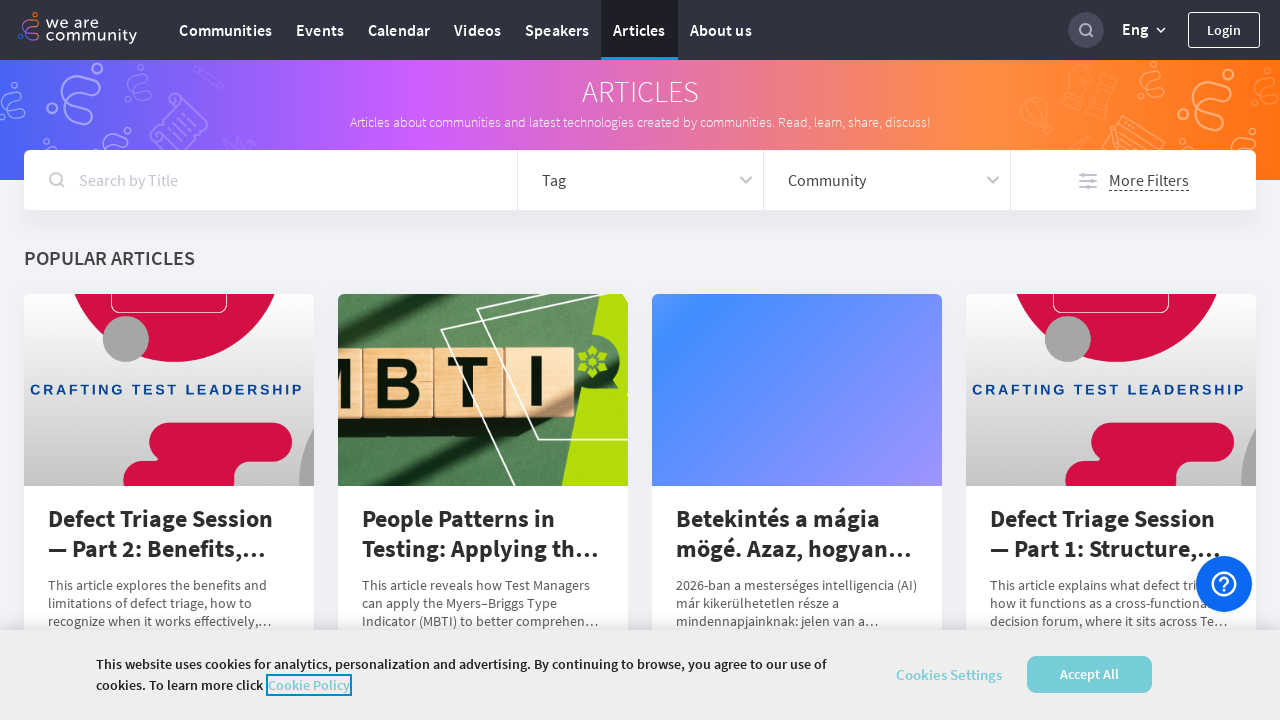

Retrieved text content from article title at index 10: 'Operational Intelligence - Tech Pulse #21 (February 2026)'
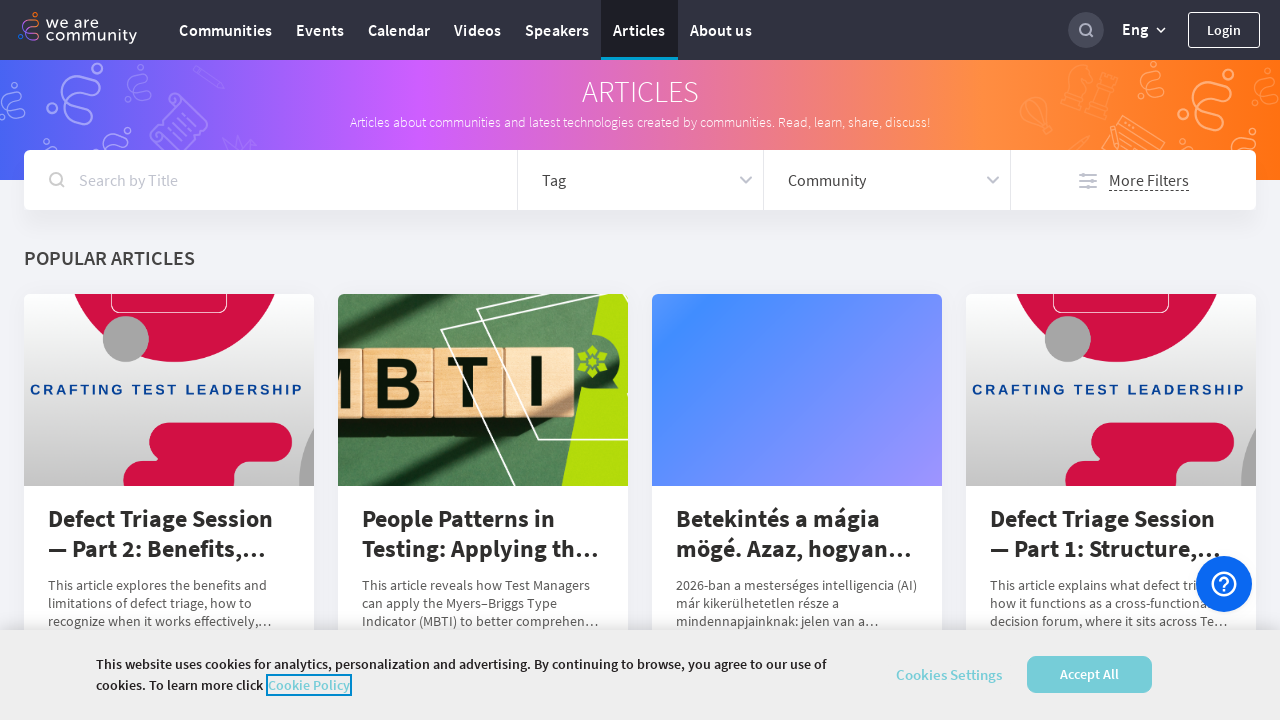

Verified article title at index 10 is non-empty
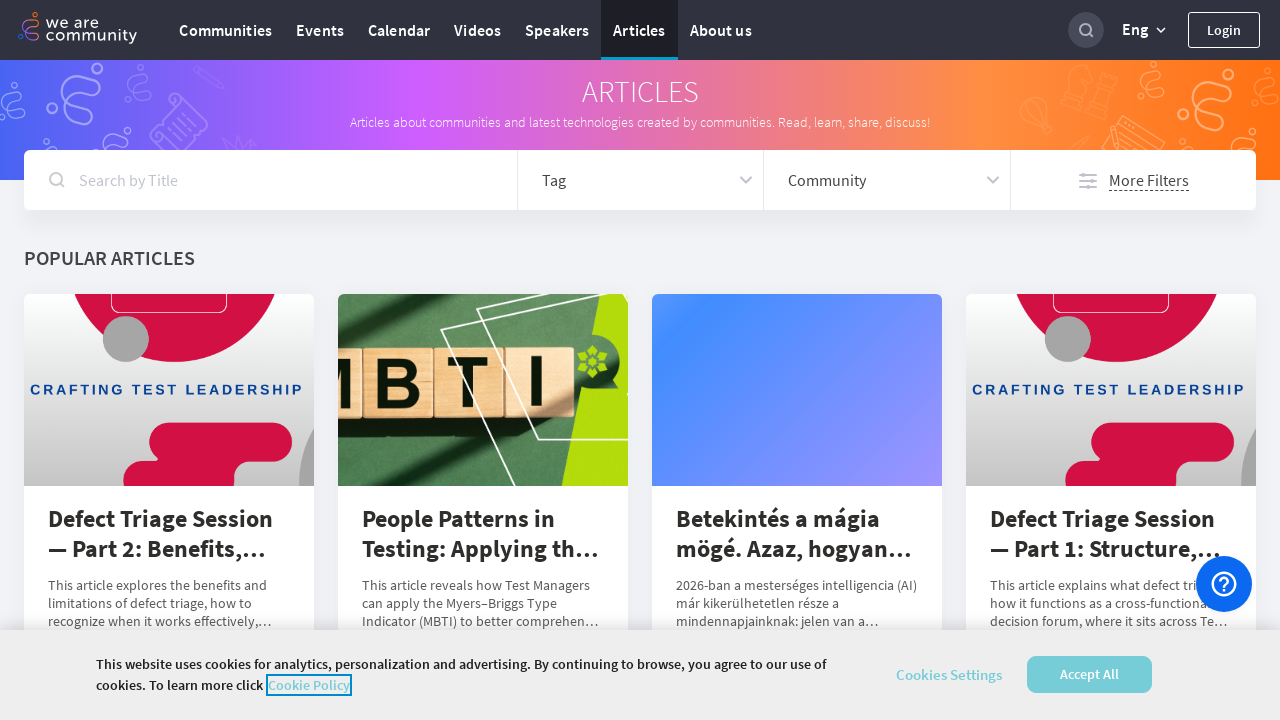

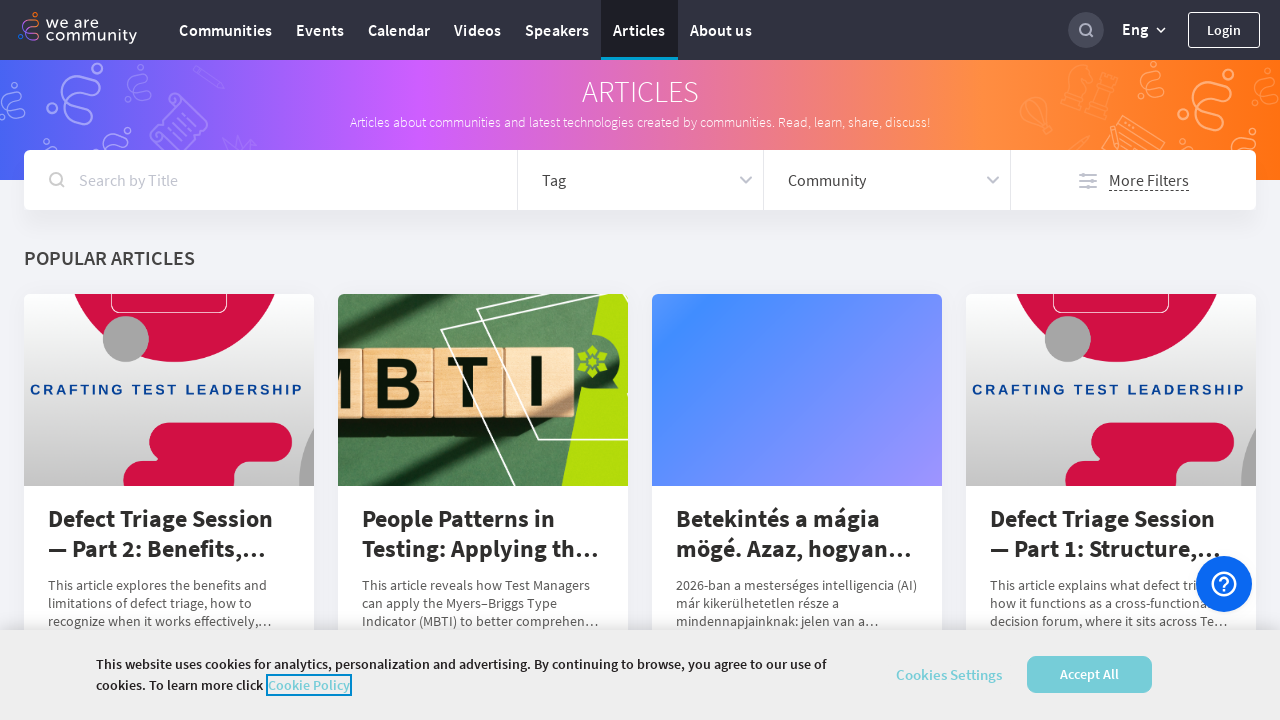